Tests handling of different types of JavaScript alerts including simple alert, confirmation dialog, and prompt dialog with text input

Starting URL: https://demo.automationtesting.in/Alerts.html

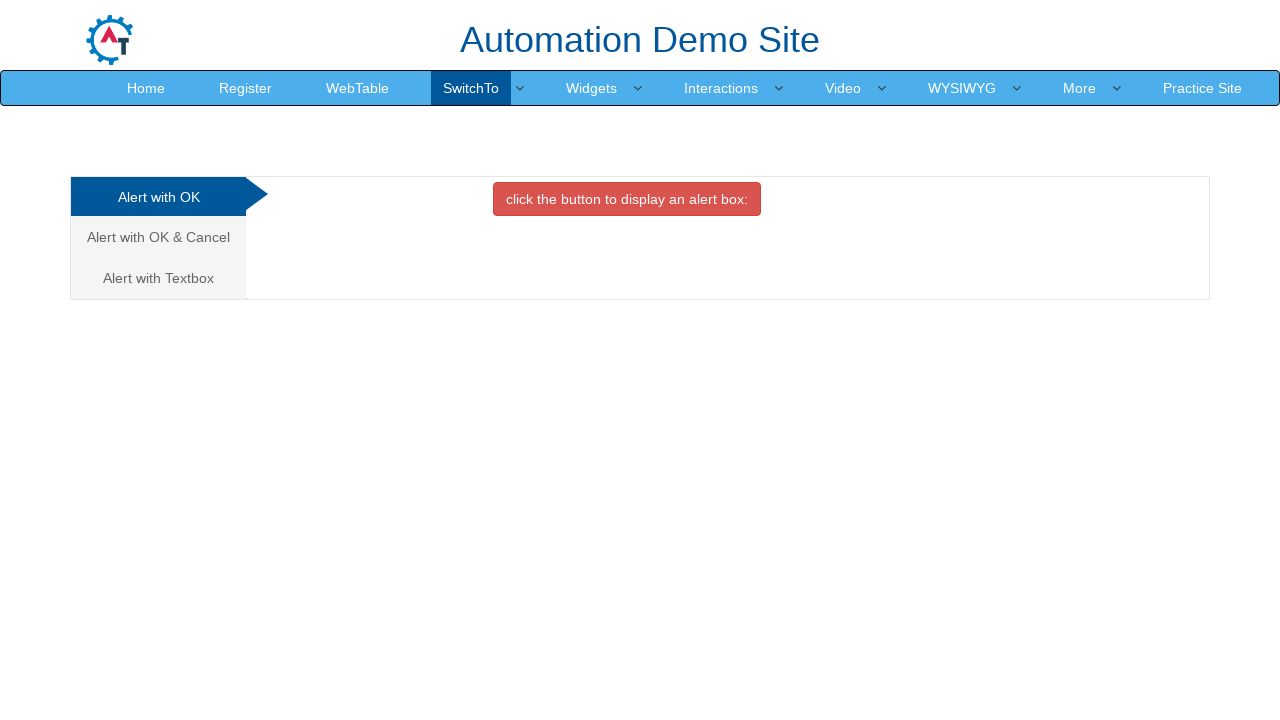

Clicked button to display simple alert at (627, 199) on xpath=//button[contains(text(),'click the button to display an')]
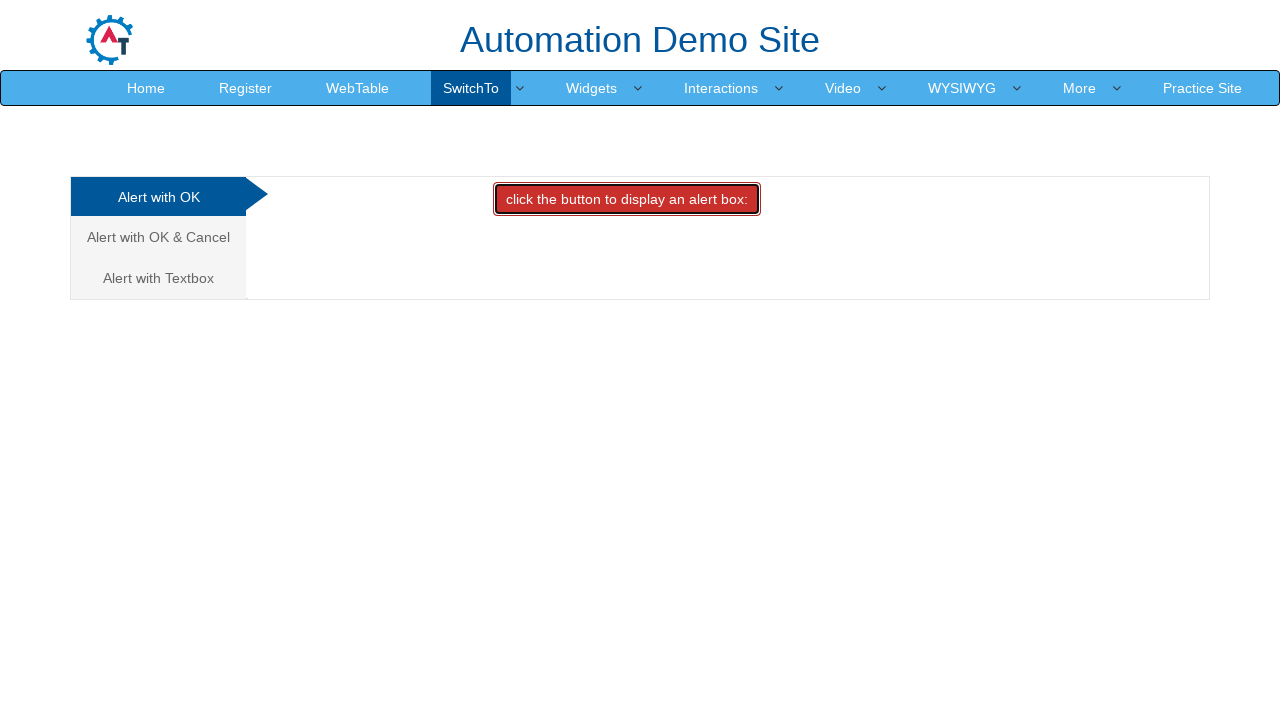

Set up dialog handler to accept simple alert
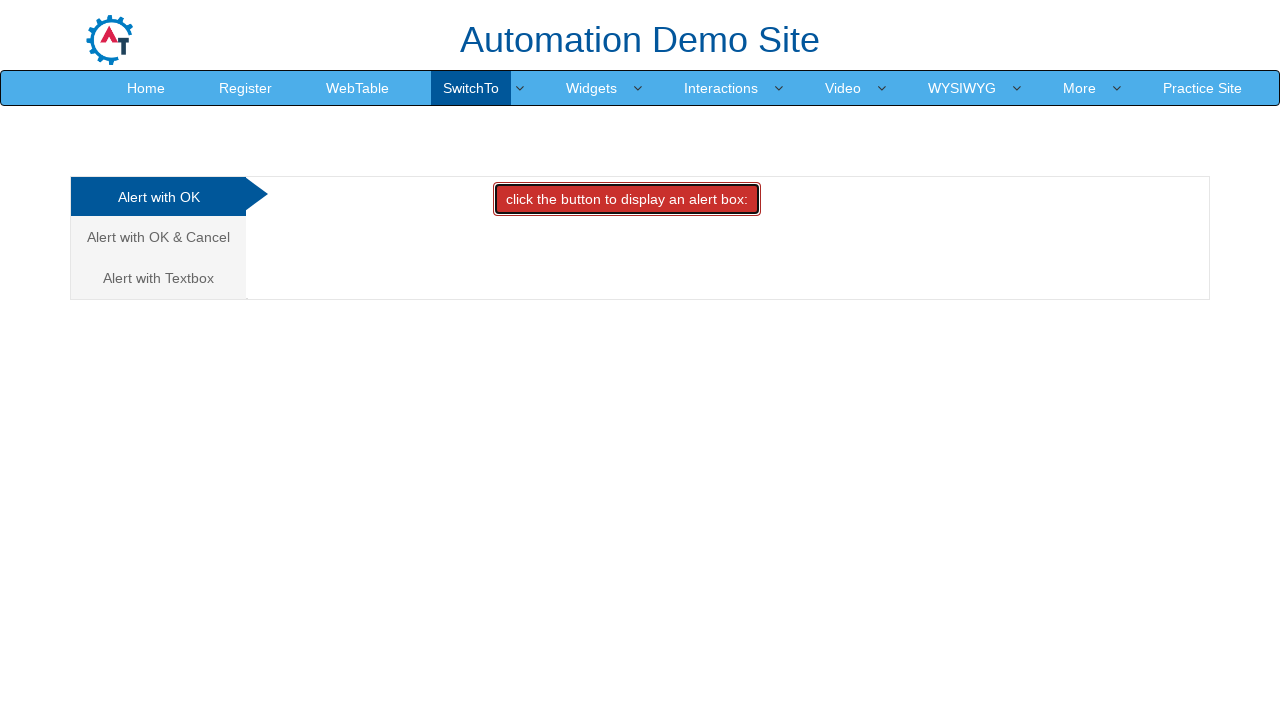

Navigated to confirmation alert section at (158, 237) on xpath=//a[normalize-space()='Alert with OK & Cancel']
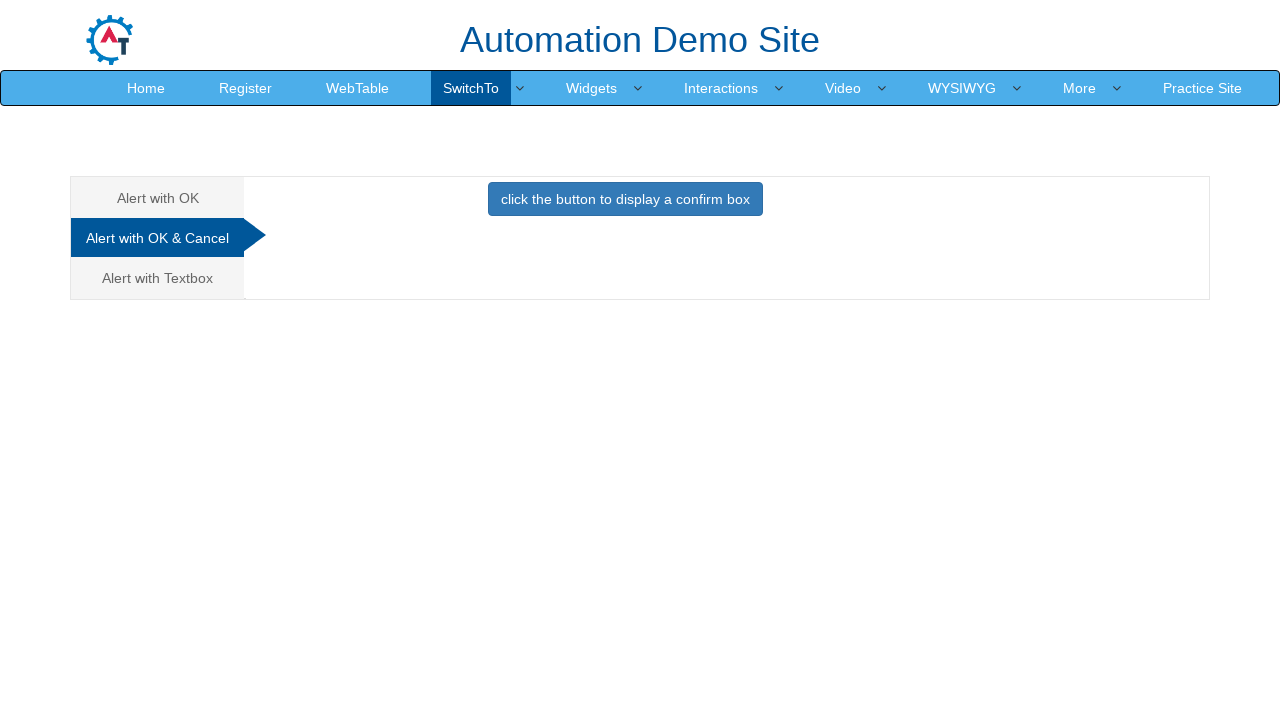

Clicked button to display confirmation dialog at (625, 199) on xpath=//button[normalize-space()='click the button to display a confirm box']
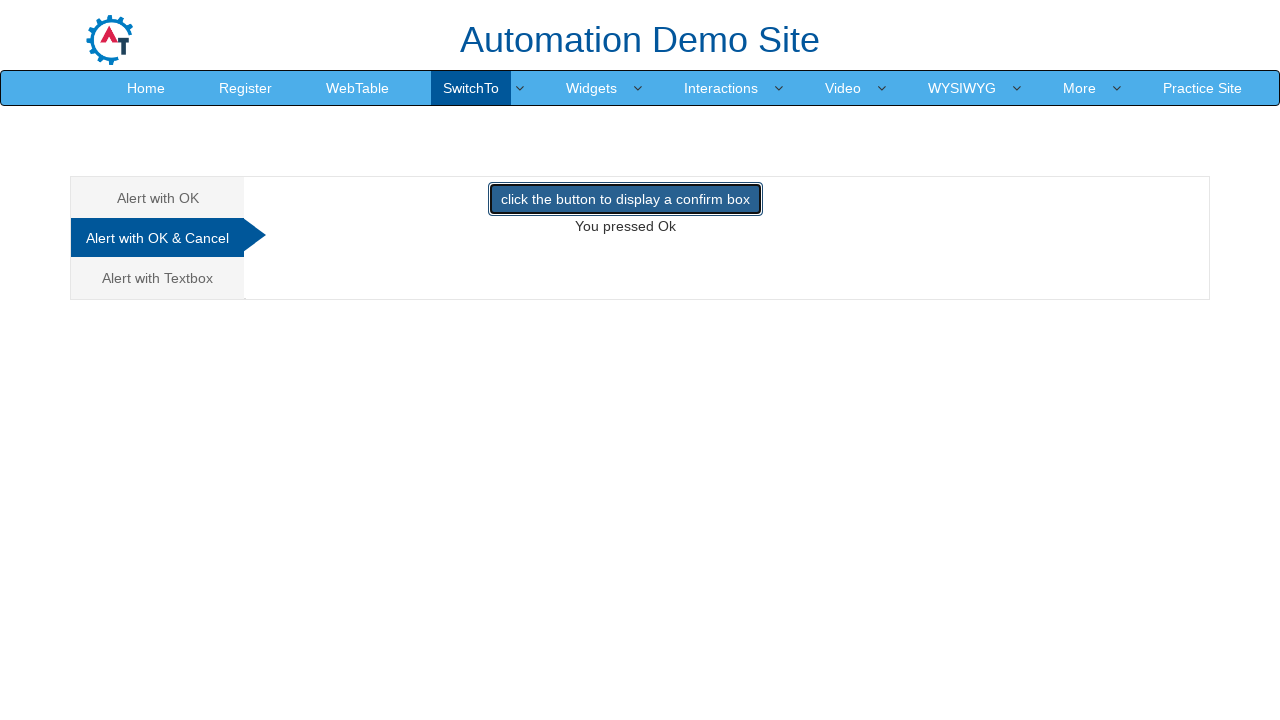

Navigated to prompt alert section at (158, 278) on xpath=//a[normalize-space()='Alert with Textbox']
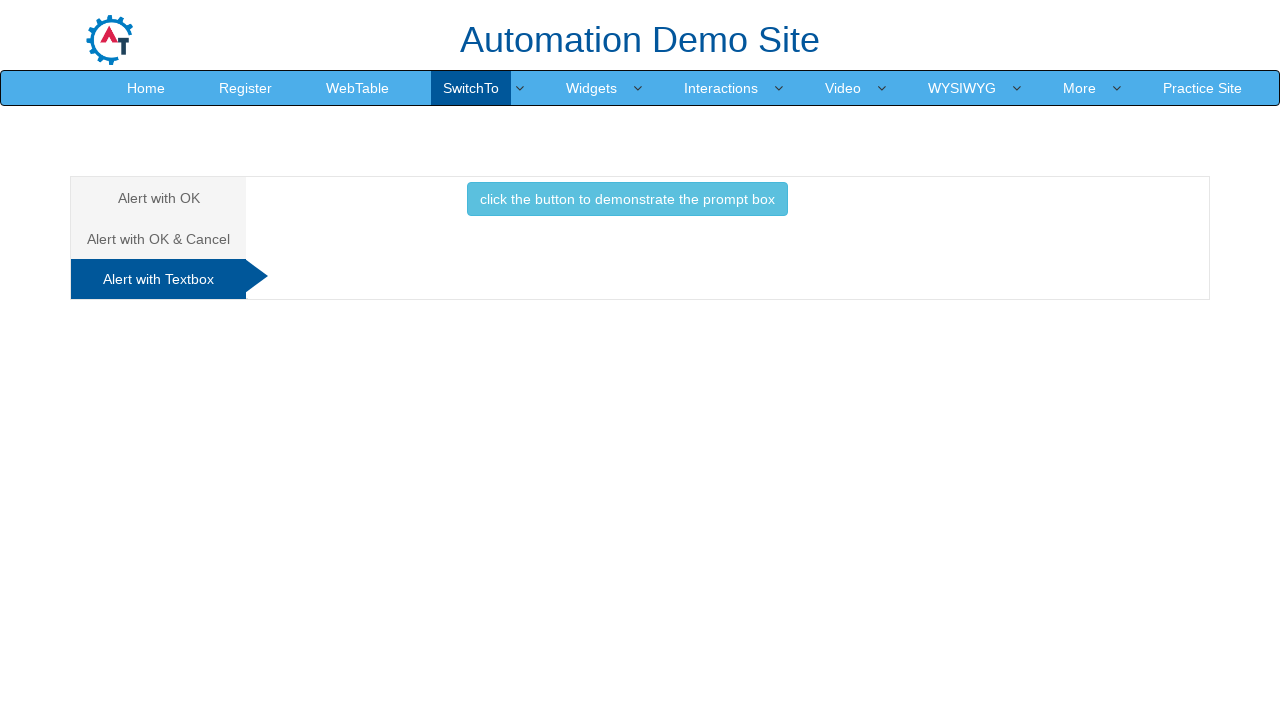

Clicked button to display prompt dialog at (627, 199) on xpath=//button[normalize-space()='click the button to demonstrate the prompt box
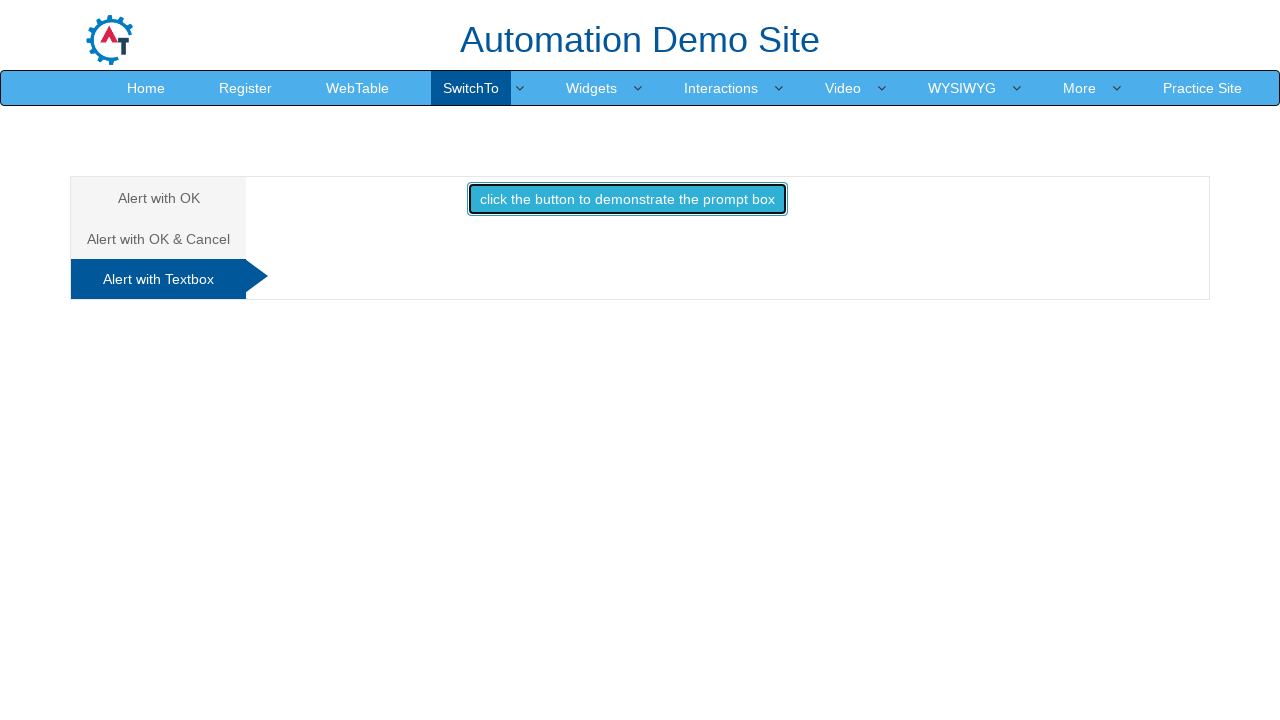

Set up dialog handler to accept prompt with text input 'Test input'
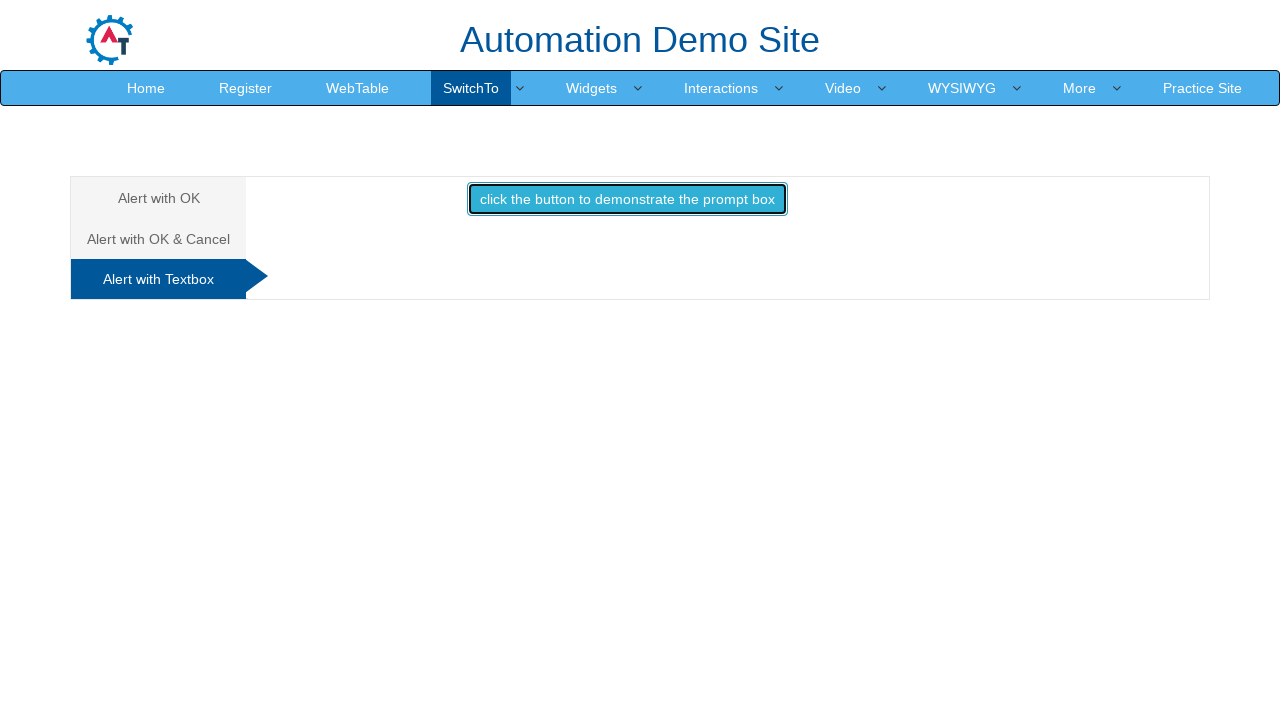

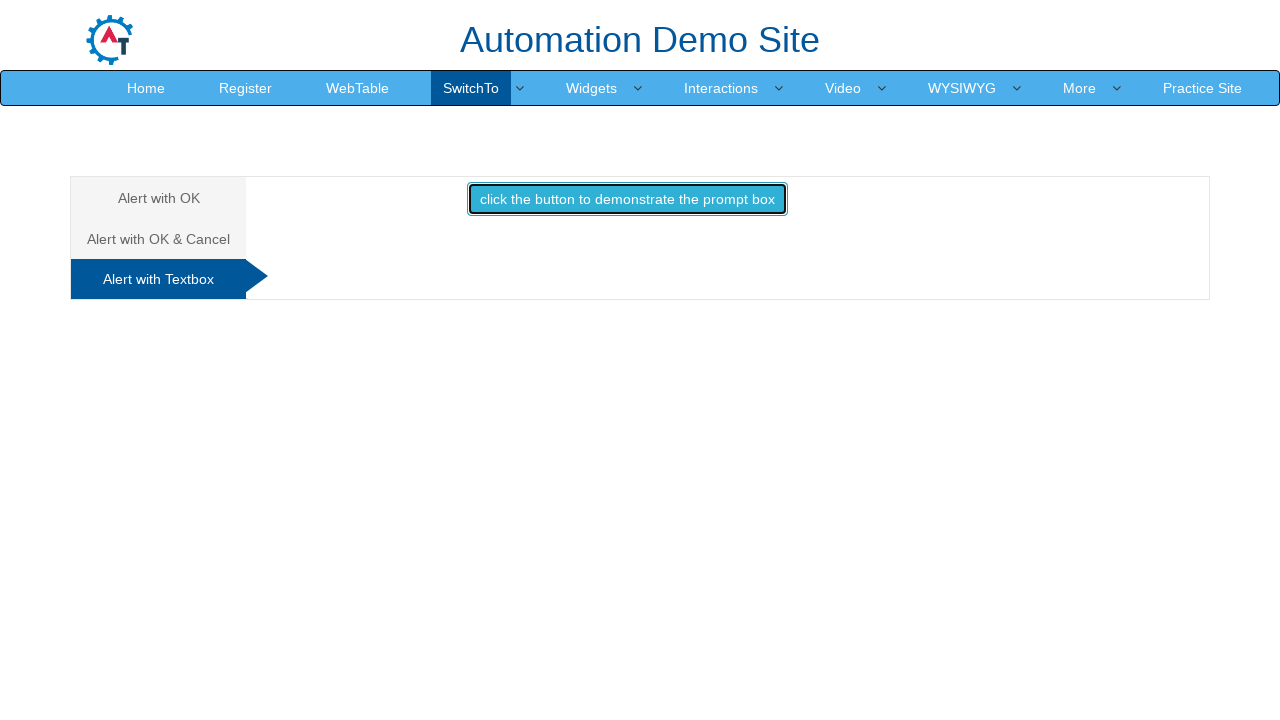